Sets window size, fills a textarea with text, then scrolls from a specific viewport offset position by a given amount

Starting URL: https://crossbrowsertesting.github.io/selenium_example_page.html

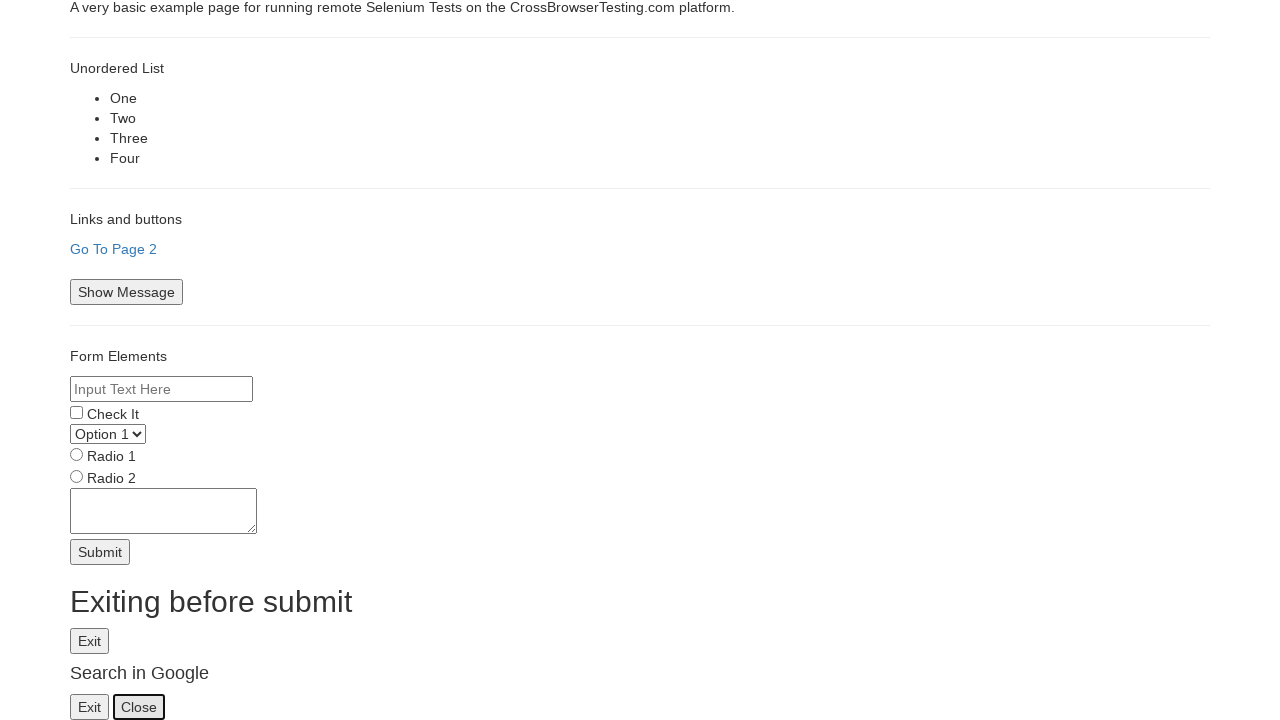

Navigated to Selenium example page
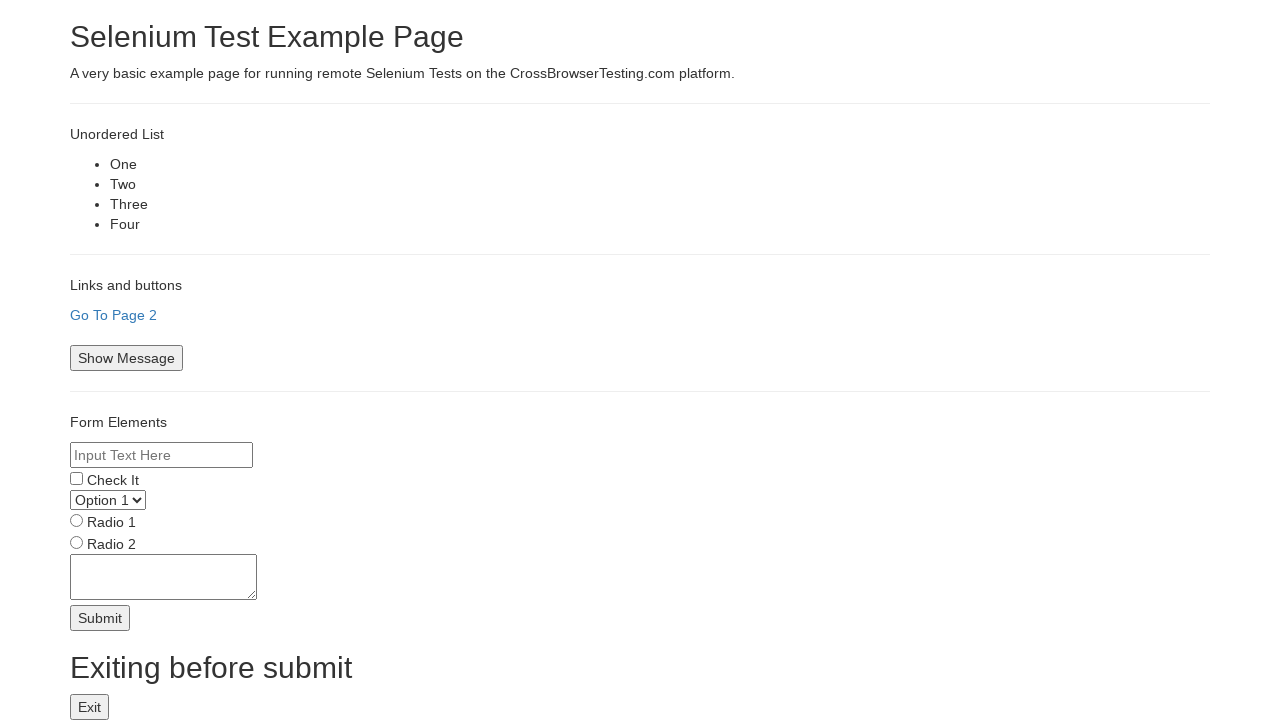

Set viewport size to 600x600
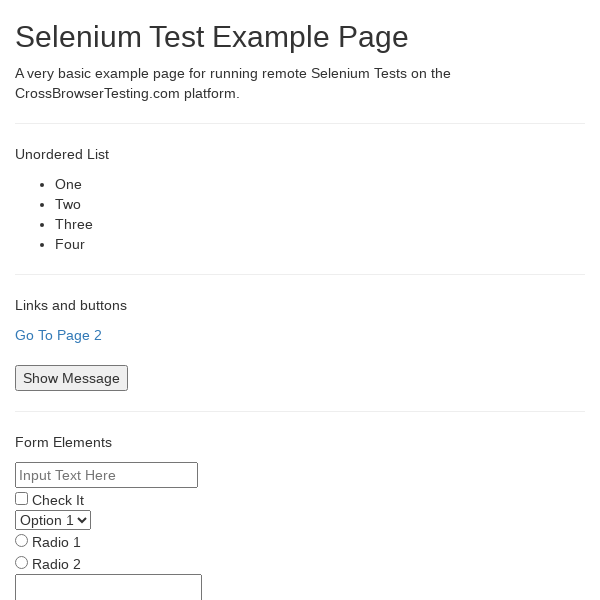

Filled textarea with 5 lines of repeated characters on textarea[name='textarea']
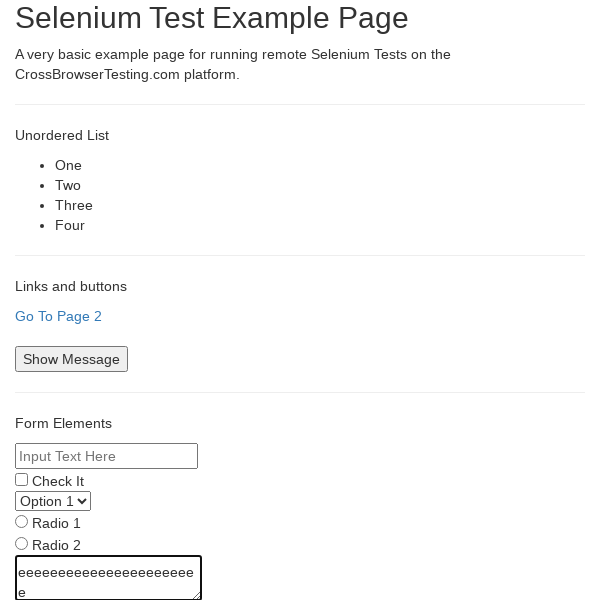

Moved mouse to viewport offset position (20, 200) at (20, 200)
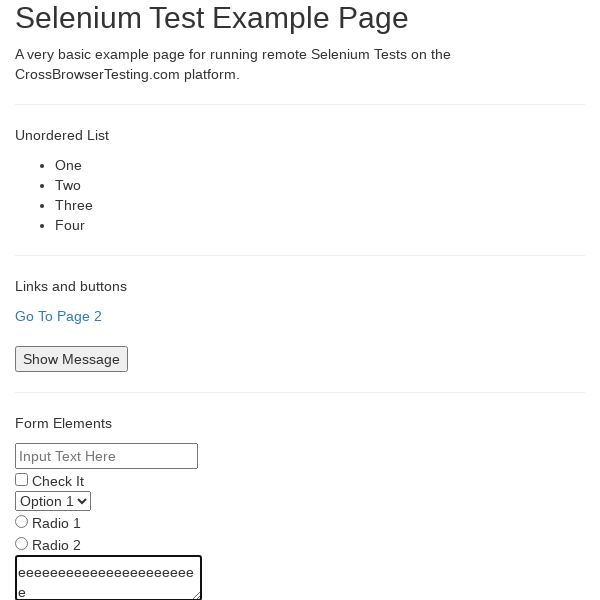

Scrolled up by 50 pixels from the offset position
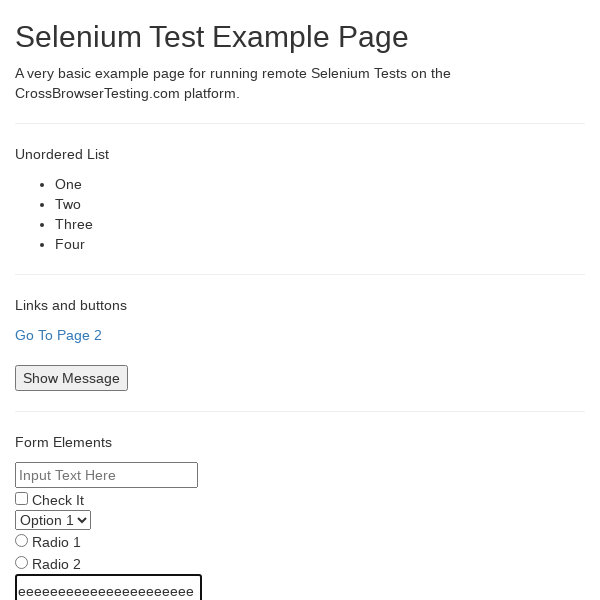

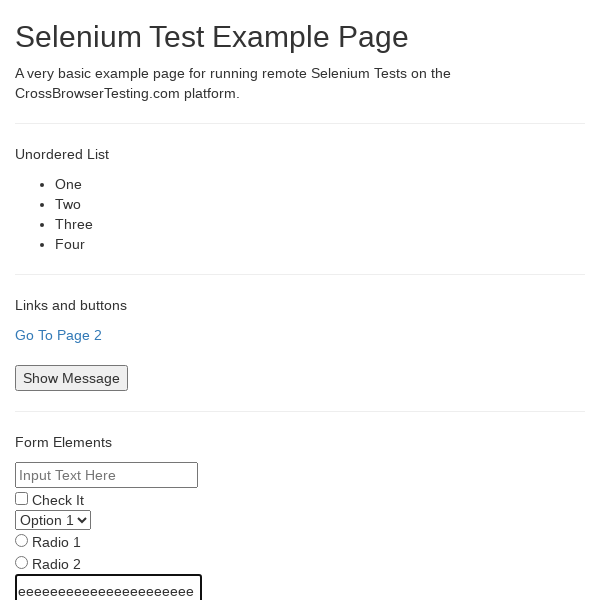